Tests dismissing a JavaScript confirm dialog by clicking a button and canceling the confirmation

Starting URL: https://the-internet.herokuapp.com/javascript_alerts

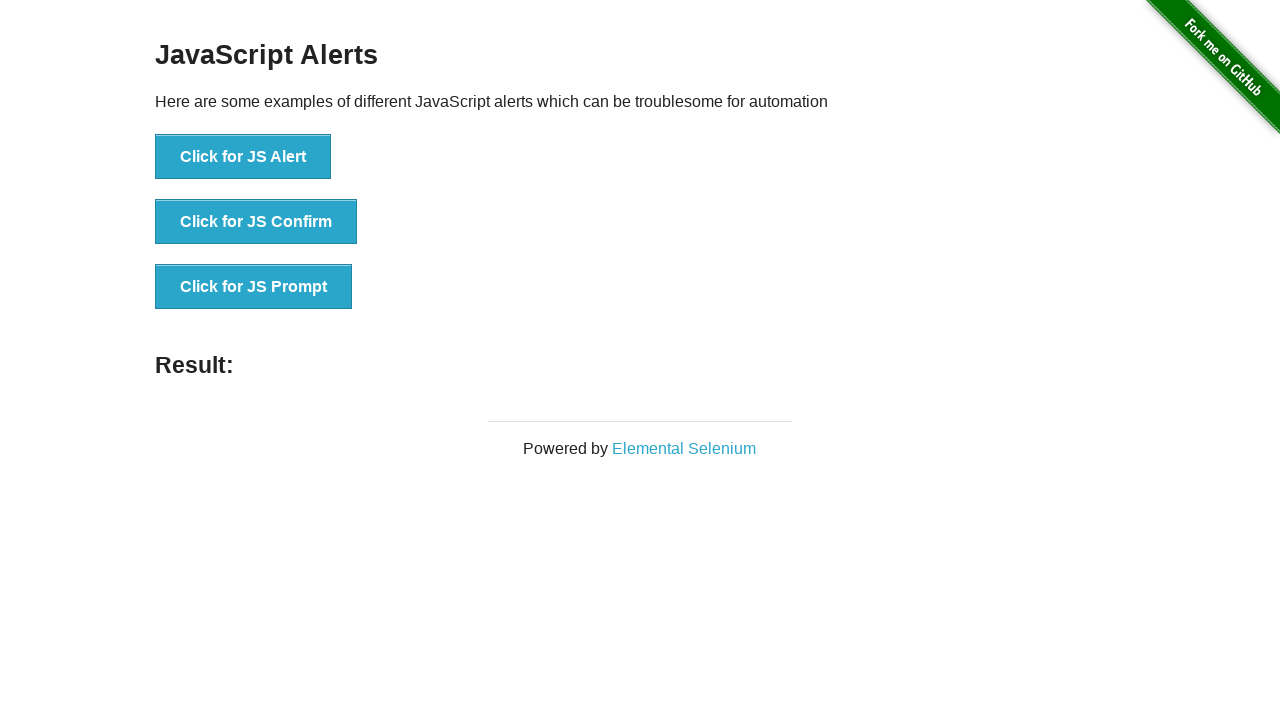

Set up dialog handler to dismiss confirmation dialogs
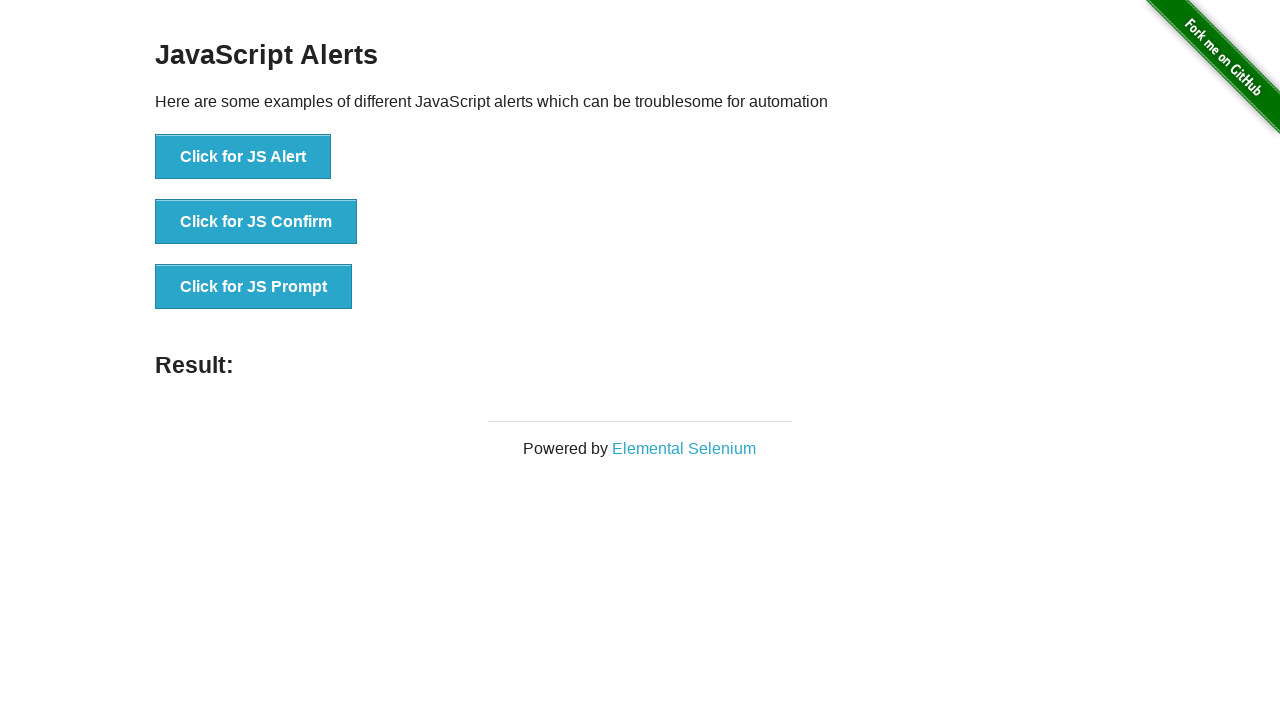

Clicked button to trigger JavaScript confirm dialog at (256, 222) on xpath=//button[contains(text(),'Click for JS Confirm')]
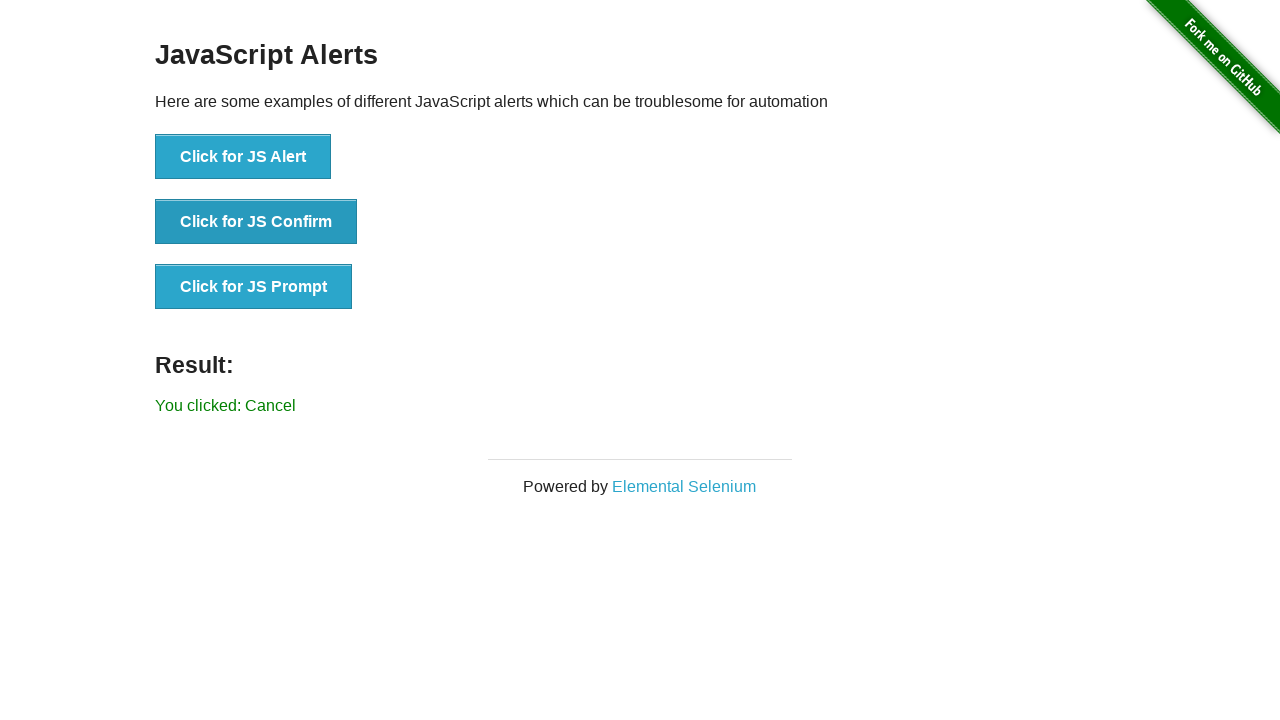

Waited for result message to appear after dismissing confirm dialog
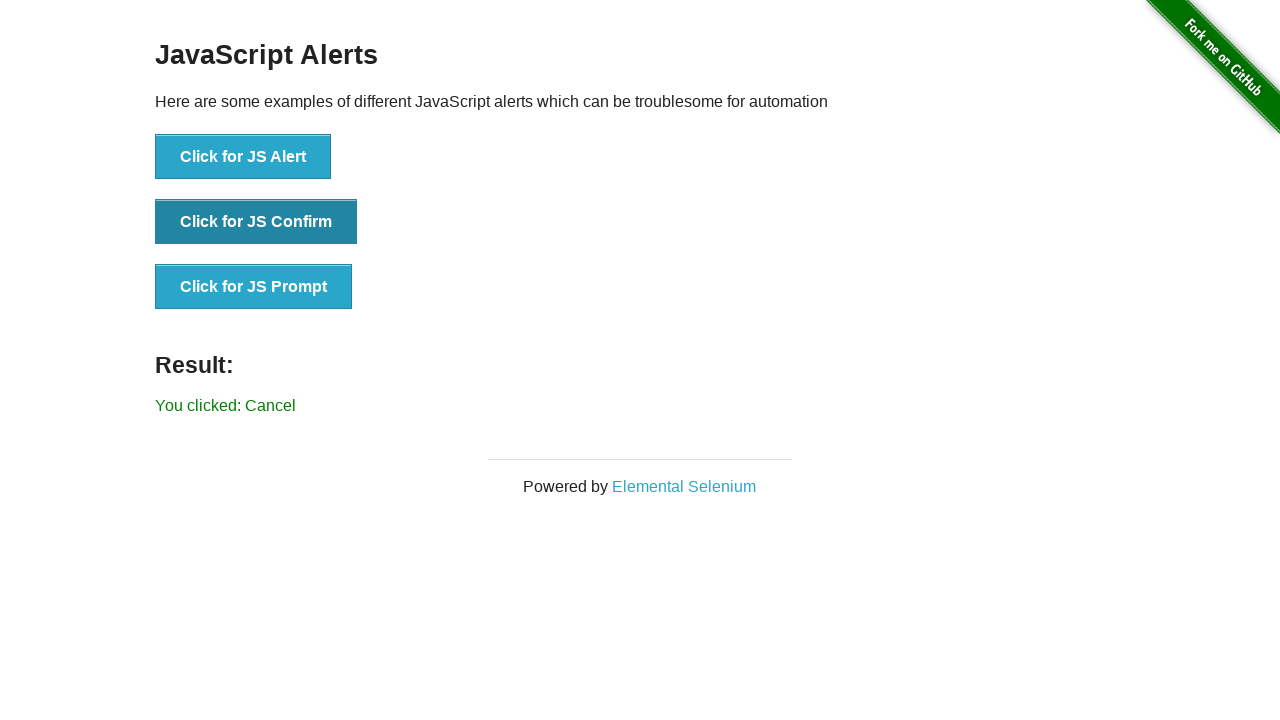

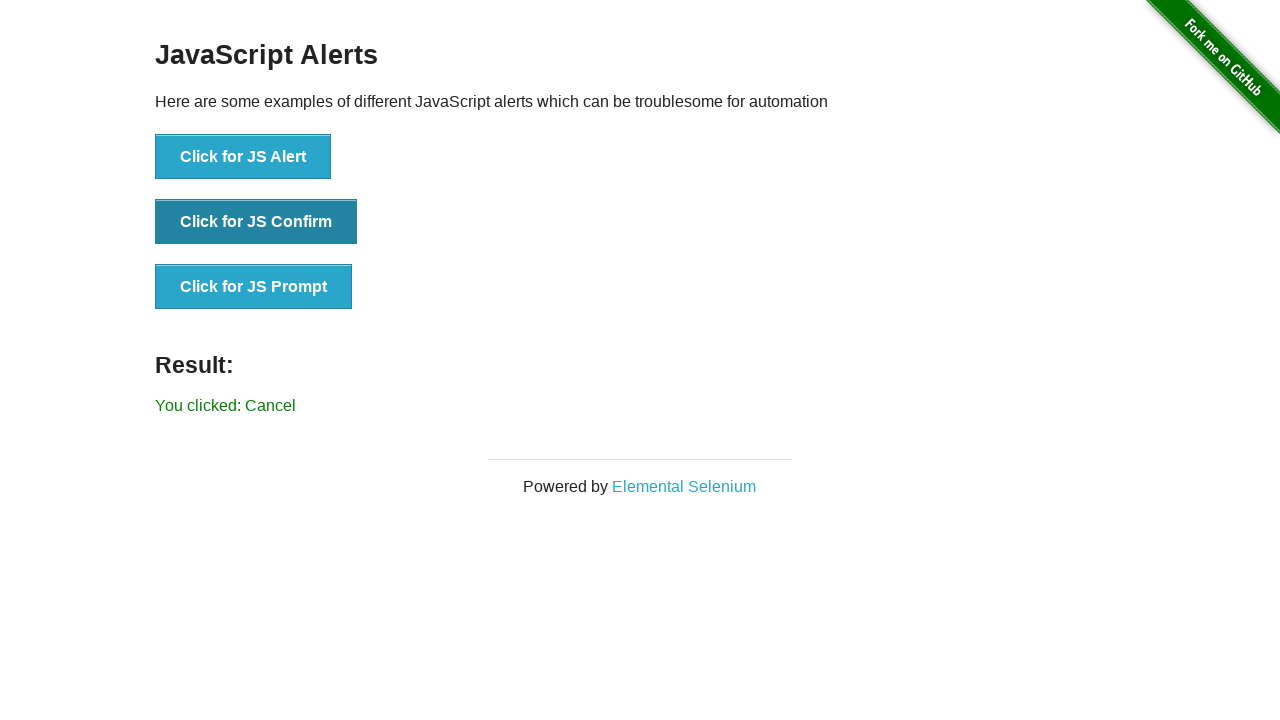